Tests dynamic dropdown functionality by selecting an origin airport (Bangalore/BLR) and a destination airport (Hyderabad/HYD) from cascading dropdown menus on a flight booking practice page.

Starting URL: https://rahulshettyacademy.com/dropdownsPractise

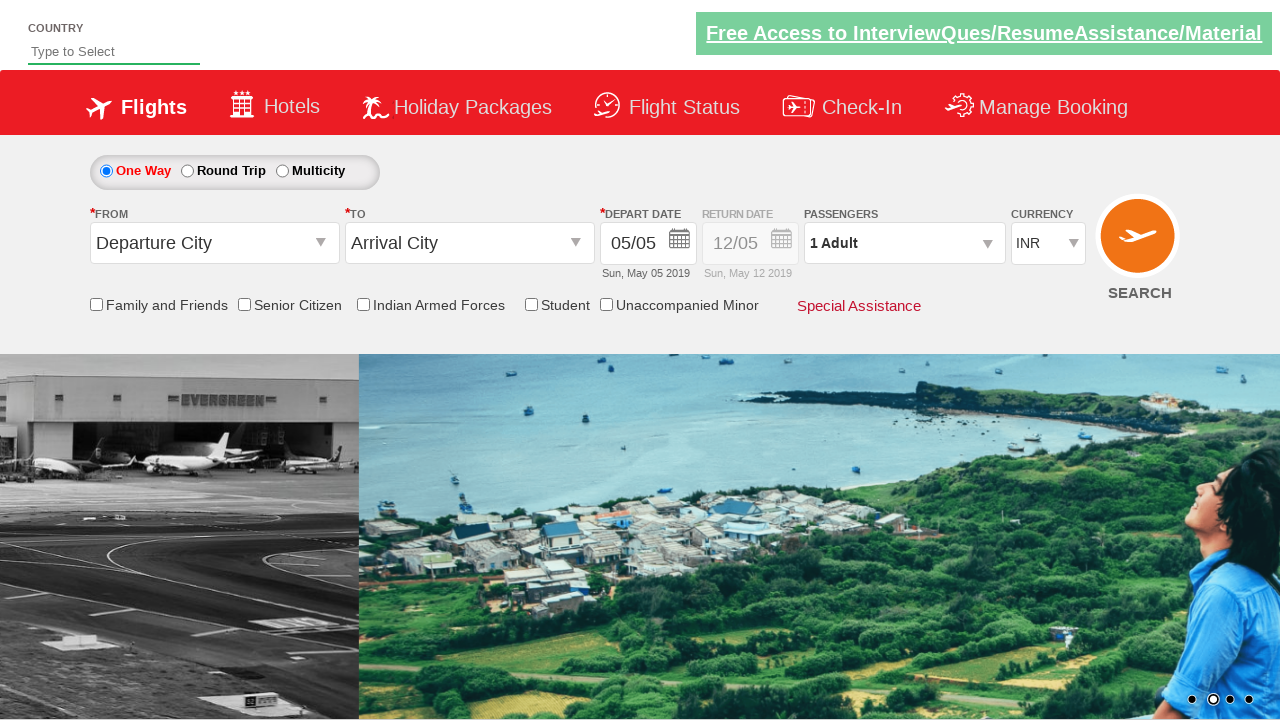

Clicked 'From' dropdown to open origin airport selection at (214, 243) on #ctl00_mainContent_ddl_originStation1_CTXT
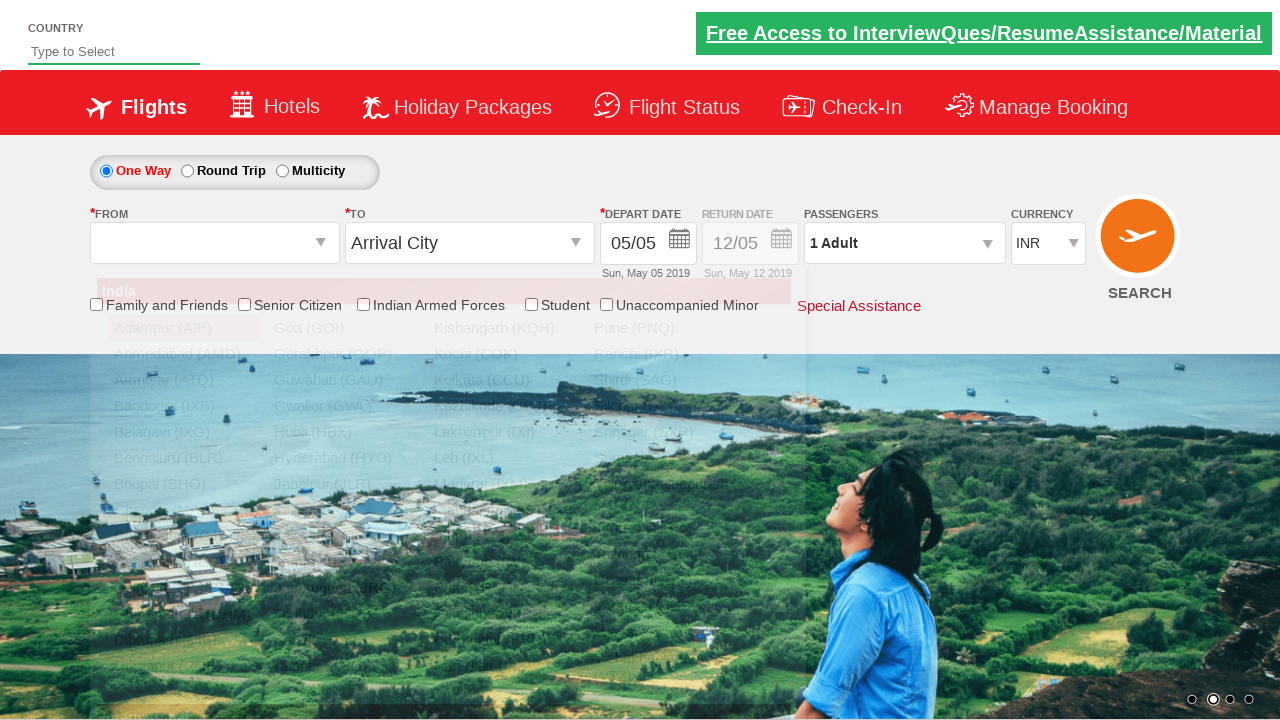

Waited for origin dropdown options to load
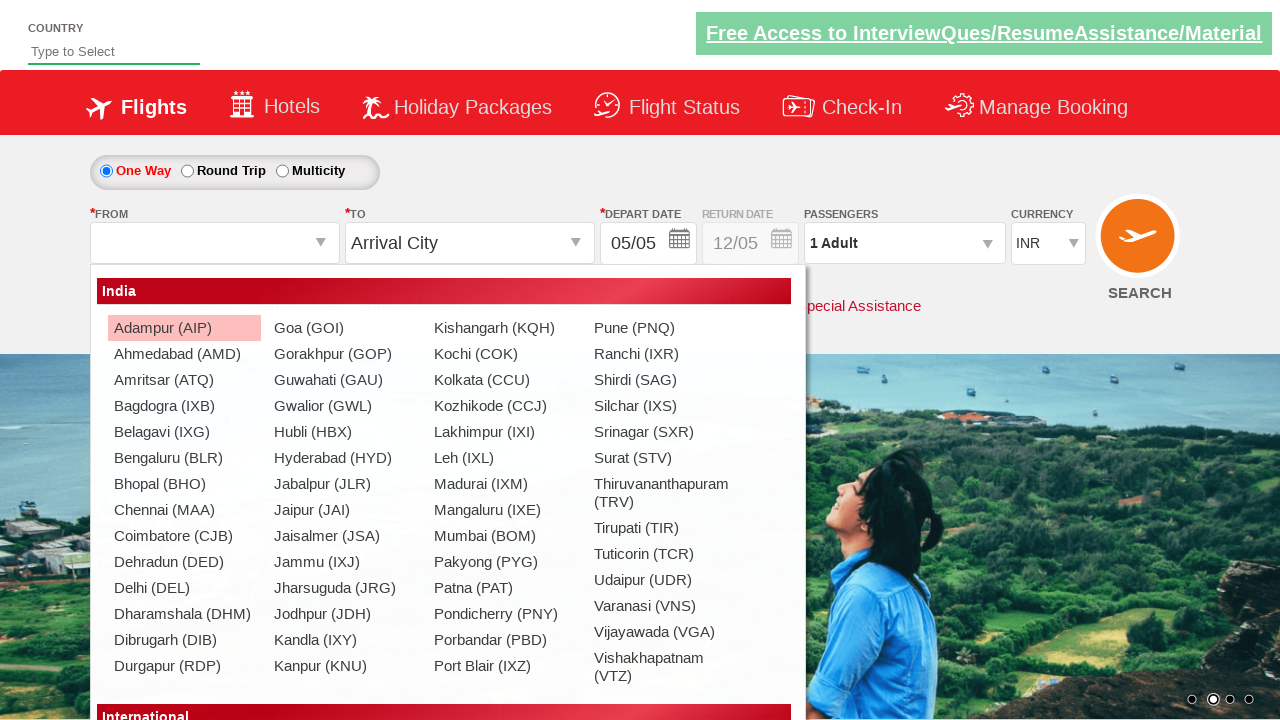

Selected Bangalore (BLR) as origin airport at (184, 458) on a[value='BLR']
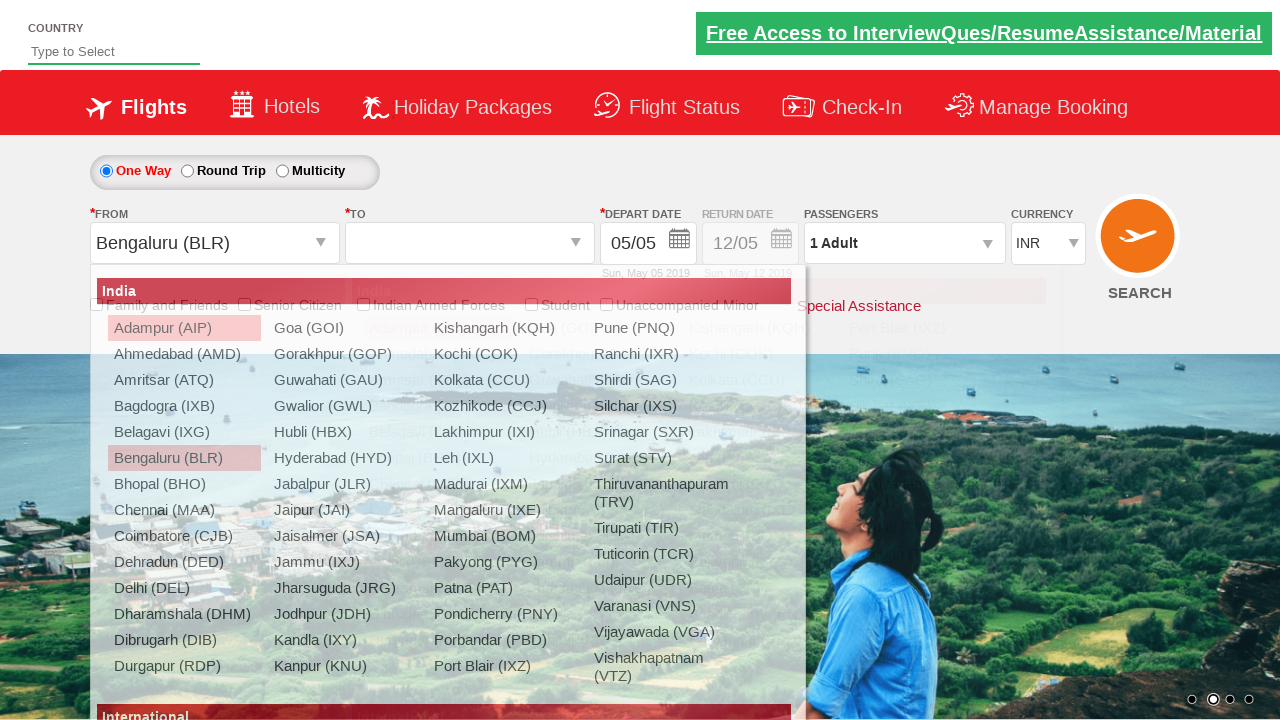

Waited for destination dropdown options to load
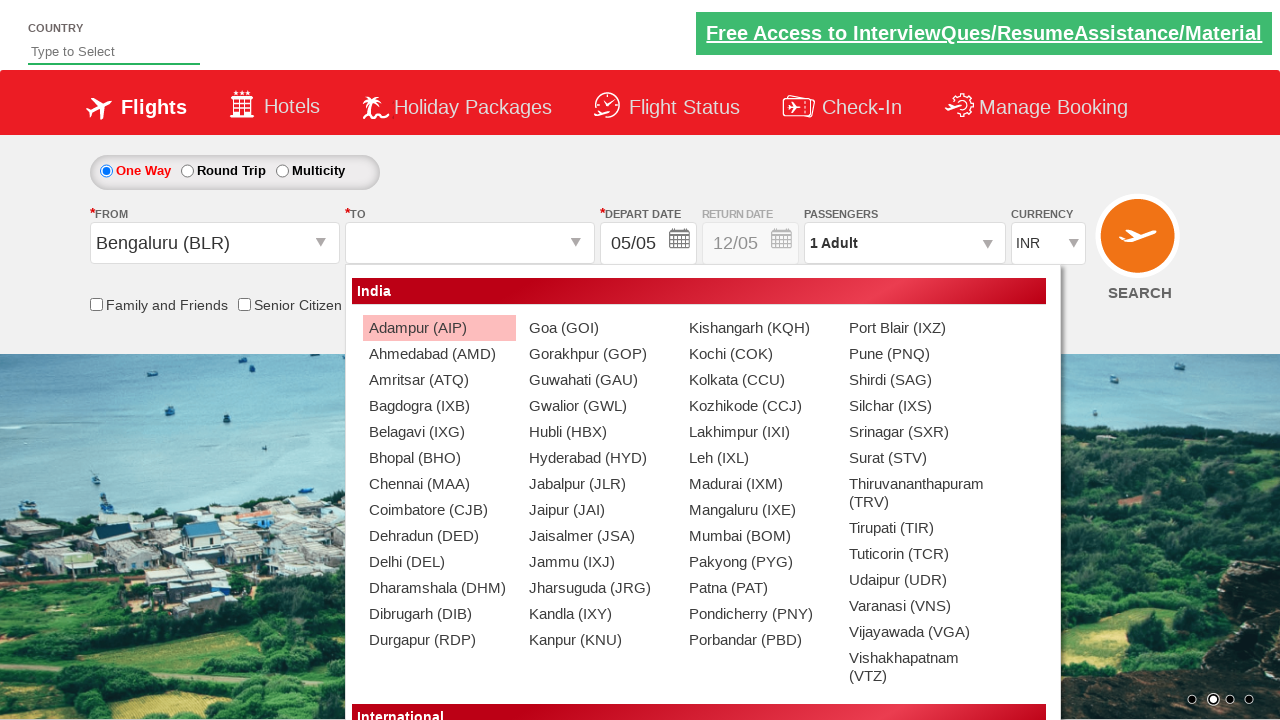

Selected Hyderabad (HYD) as destination airport using parent-child relationship at (599, 458) on #ctl00_mainContent_ddl_destinationStation1_CTNR a[value='HYD']
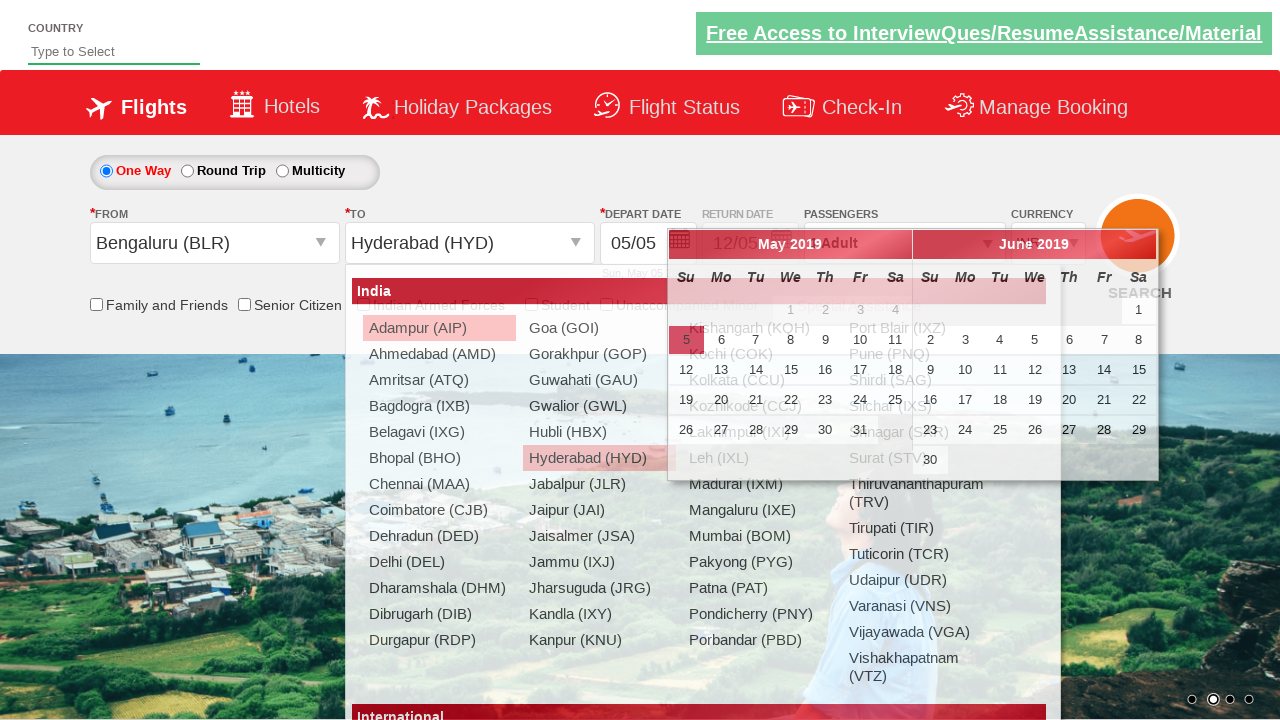

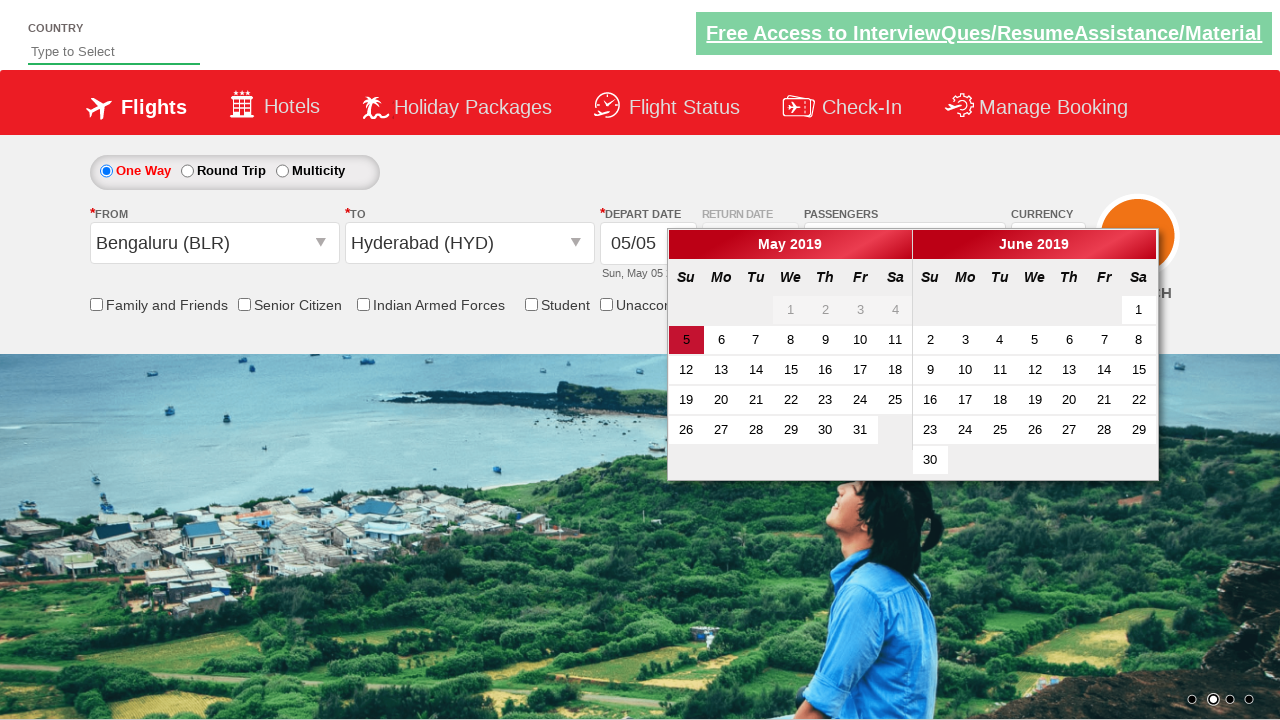